Tests window operations by clicking a button to open a new tab, switching to the new tab, and clicking the Reviews link

Starting URL: https://practice-automation.com/window-operations/

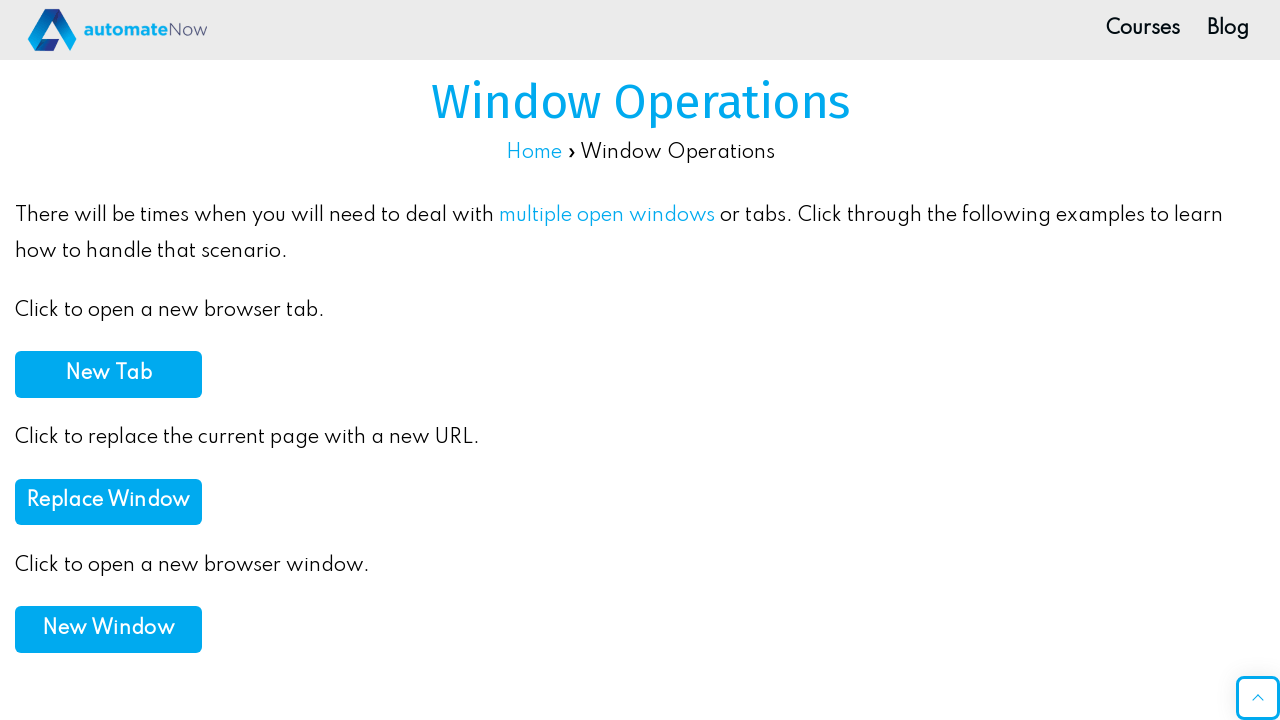

Clicked 'New Tab' button to open a new tab at (108, 374) on button.custom_btn.btn_hover:has(b:text('New Tab'))
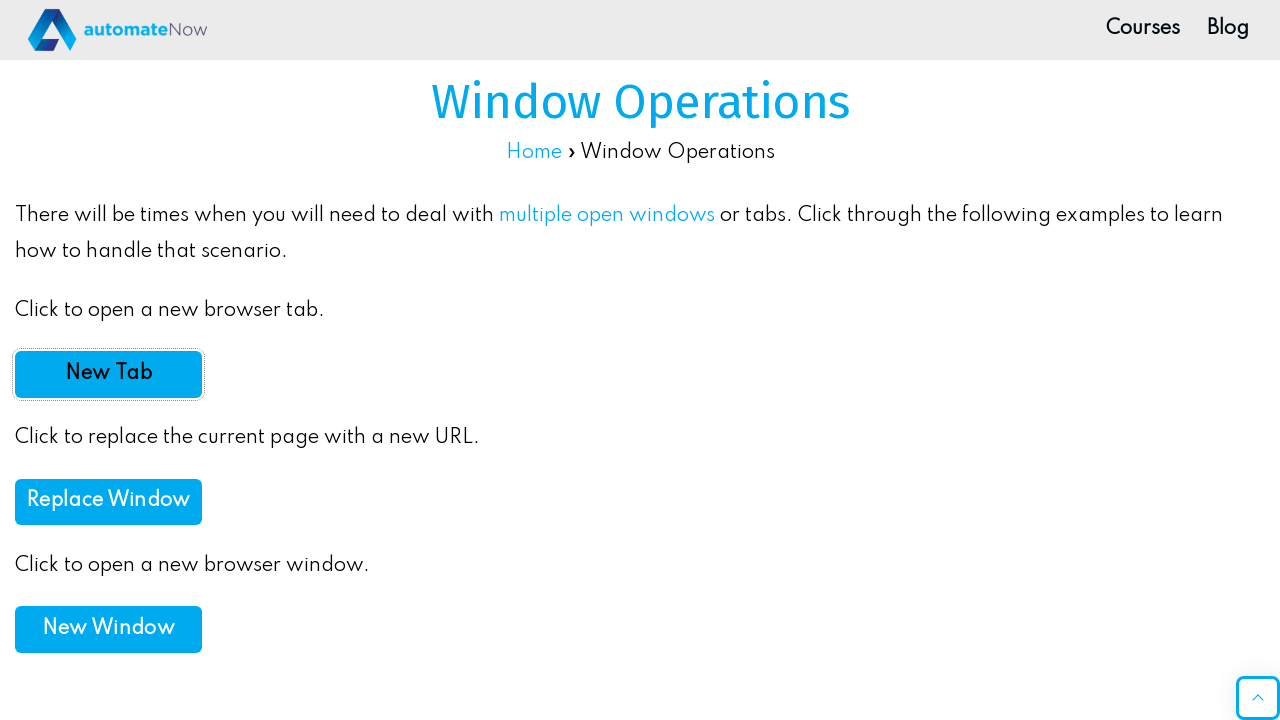

New tab opened and captured
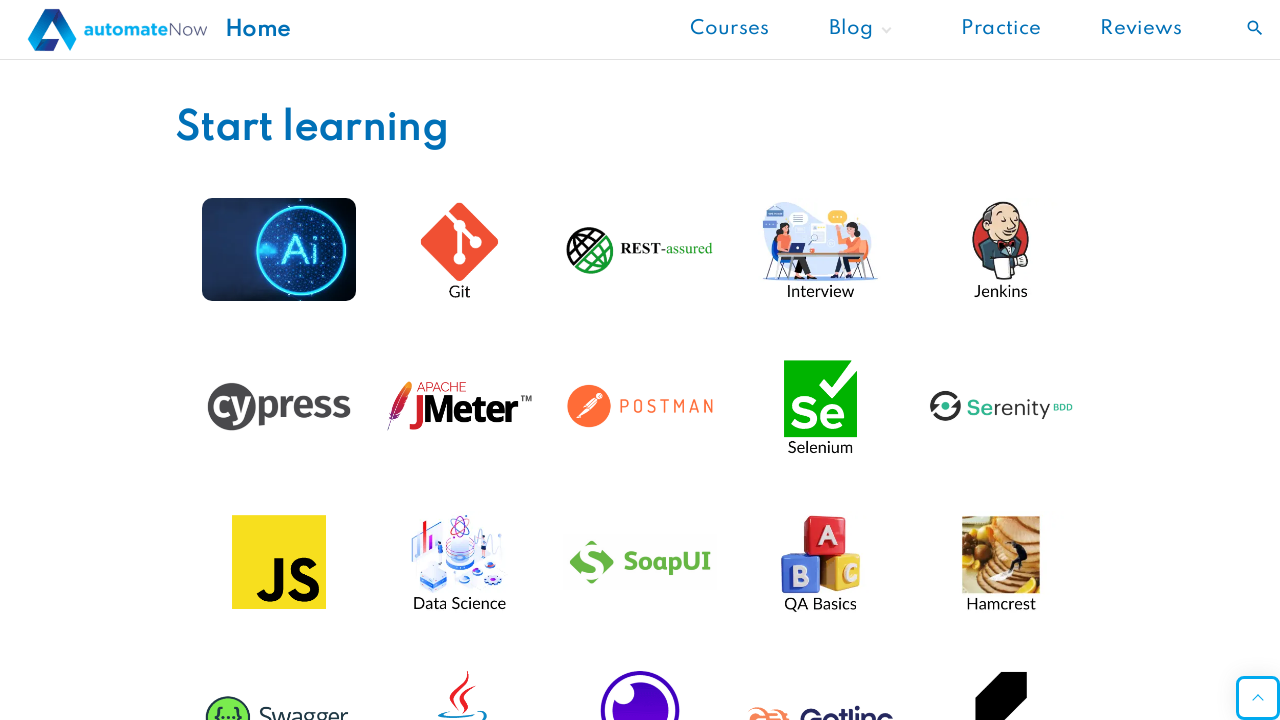

Clicked 'Reviews' link in the new tab at (1141, 29) on span:text('Reviews')
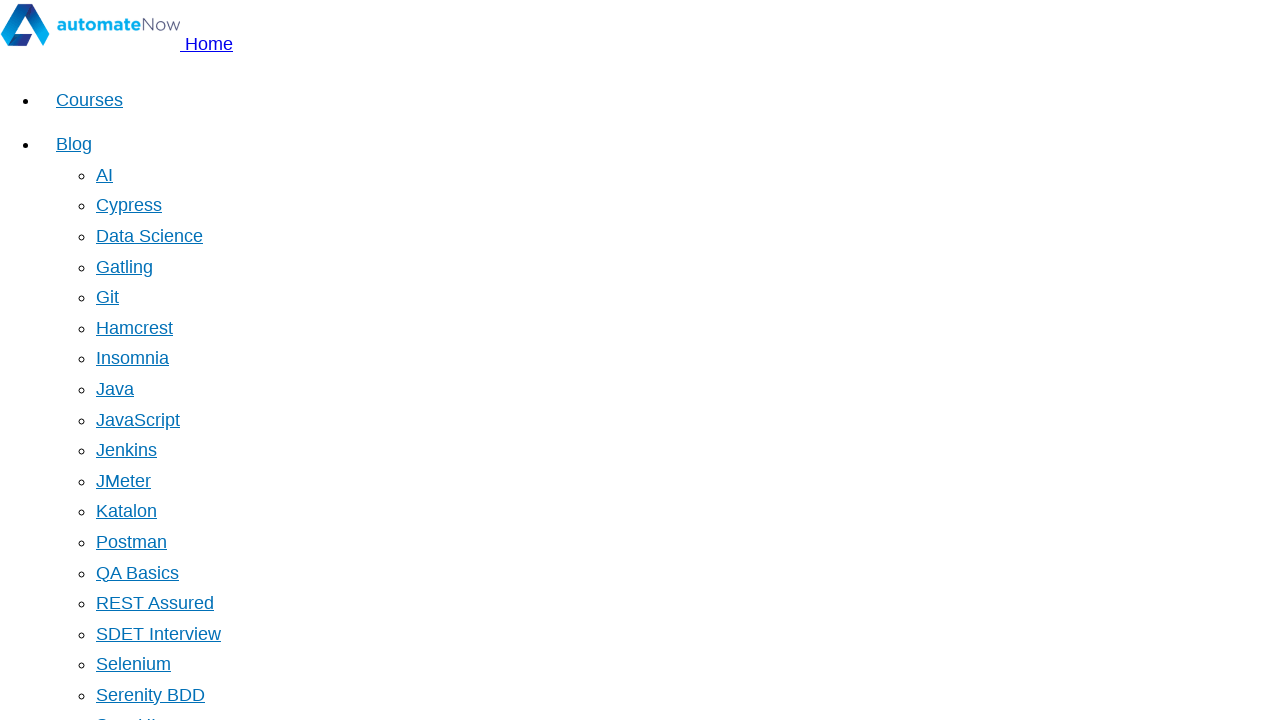

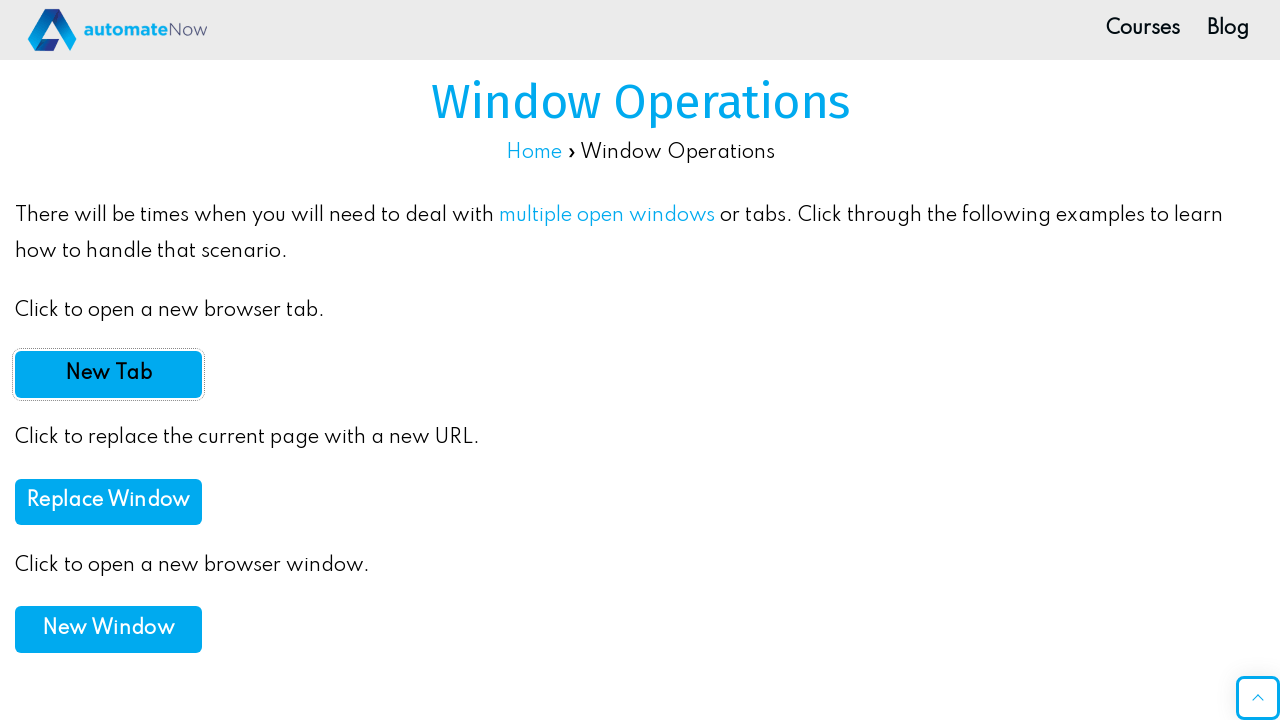